Tests the Colombian electoral results website by searching for a municipality, viewing party results, and expanding party sections to view candidate details.

Starting URL: https://resultadospreccongreso.registraduria.gov.co/senado/0

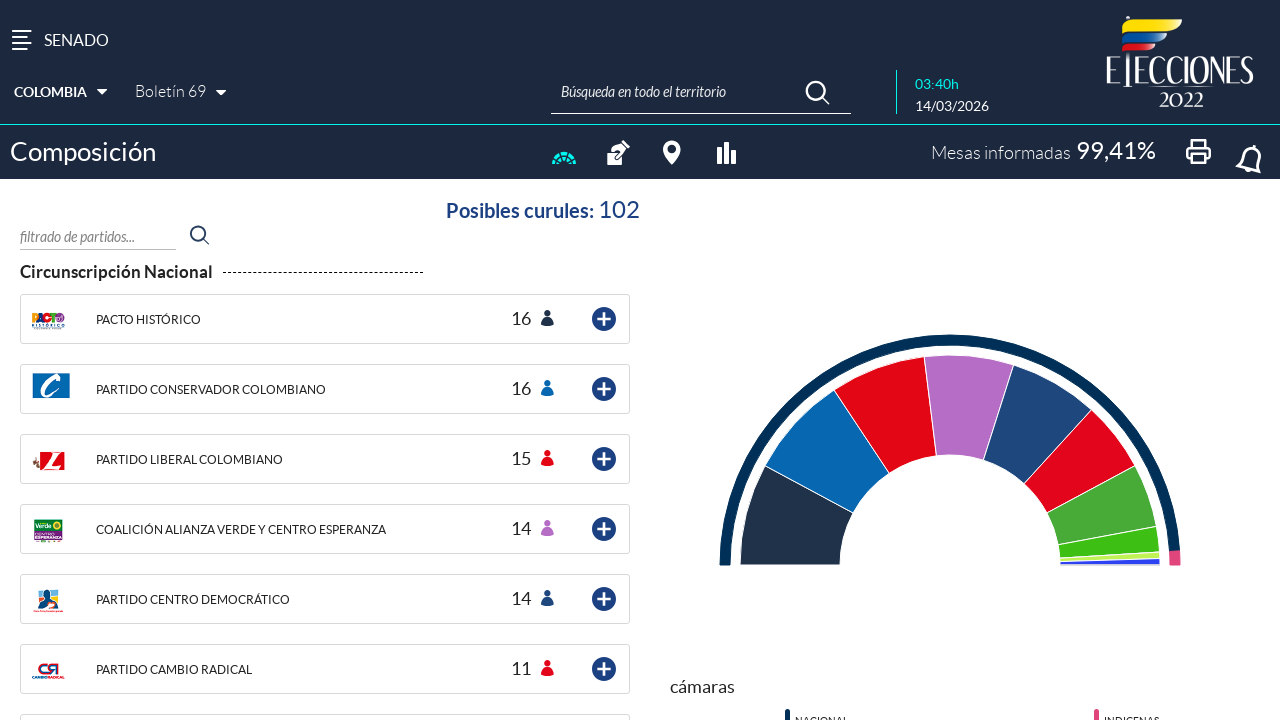

Search input field became visible
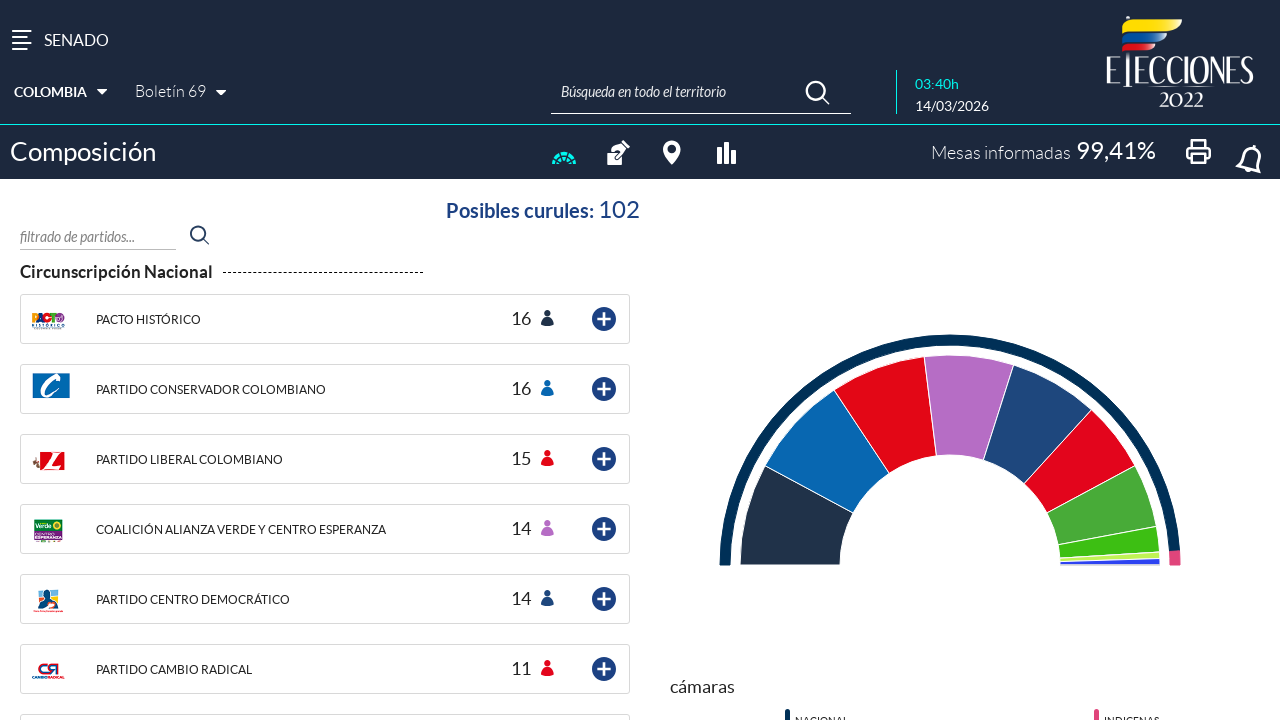

Waited 3 seconds for page to fully load
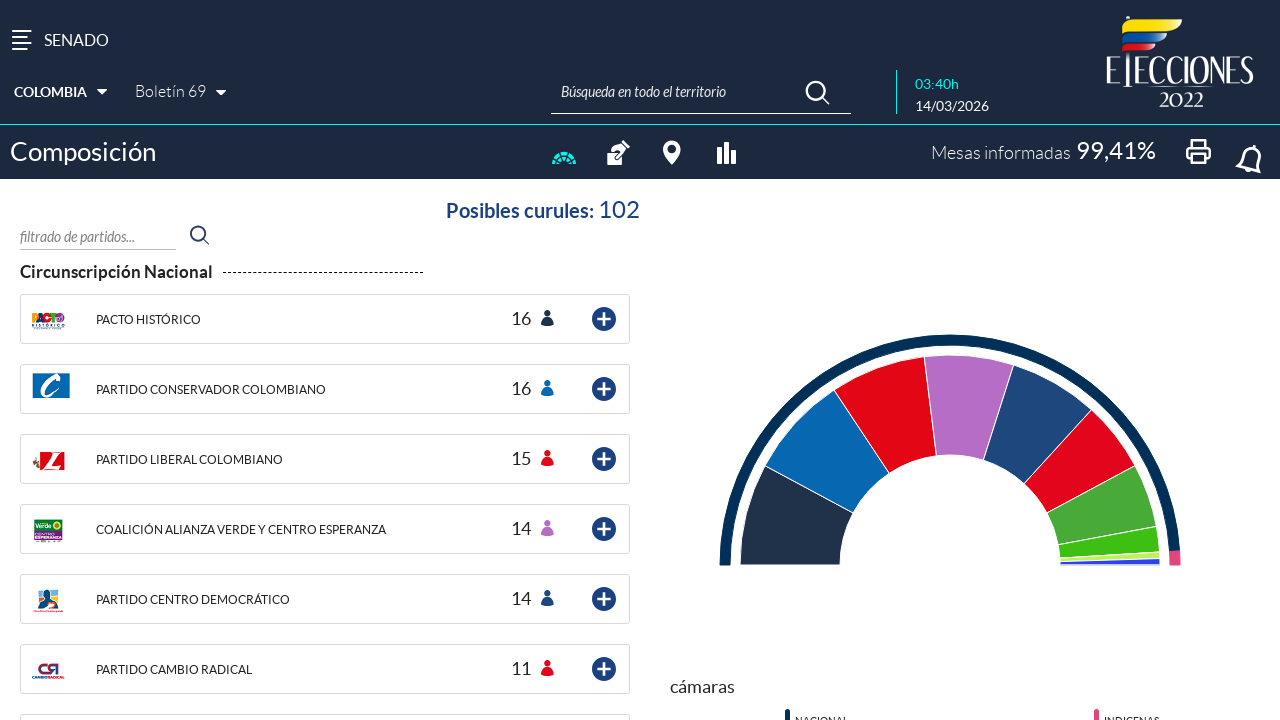

Cleared the search input field on #downshift-0-input
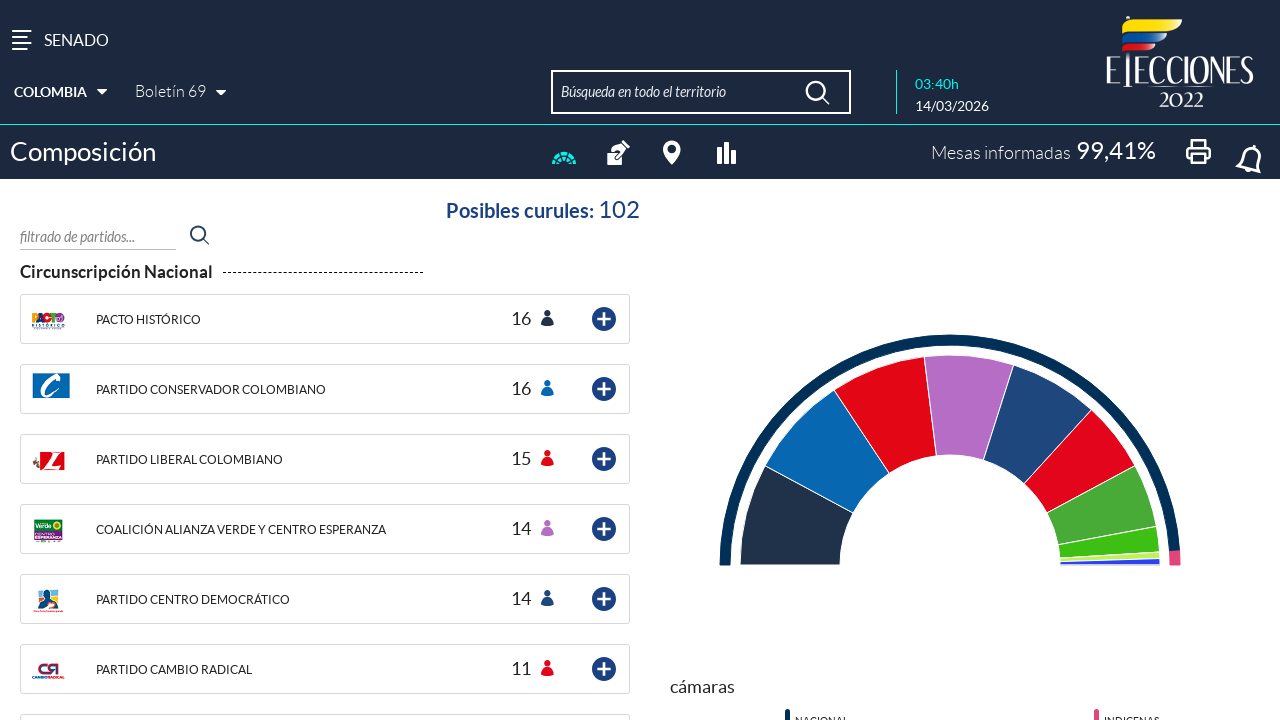

Filled search input with municipality 'Bogotá' on #downshift-0-input
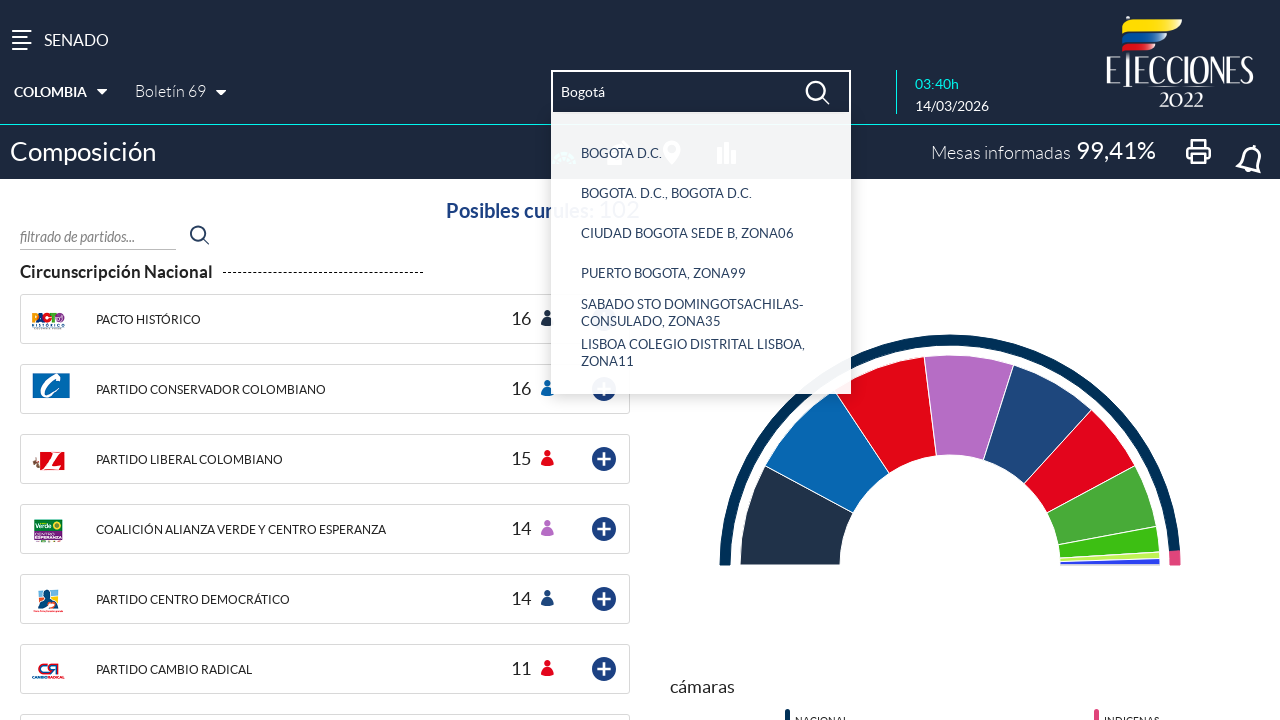

Waited 2 seconds for search suggestions to appear
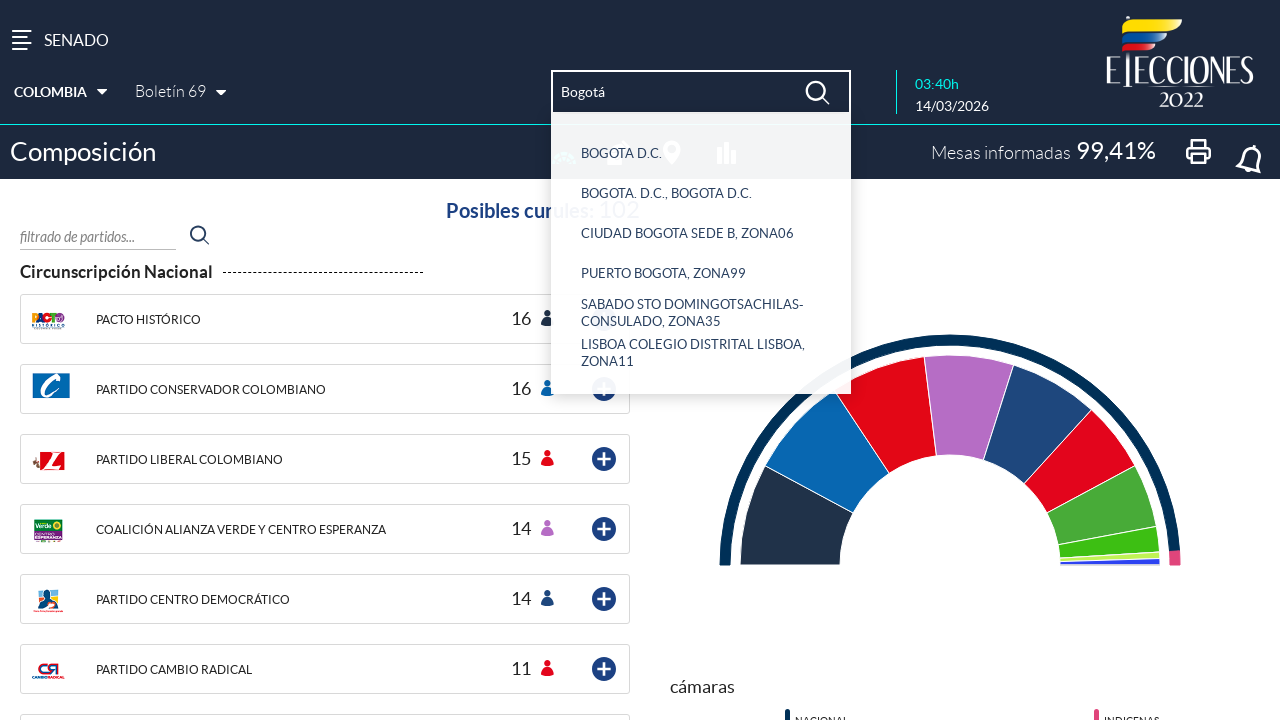

Pressed ArrowDown to navigate search results on #downshift-0-input
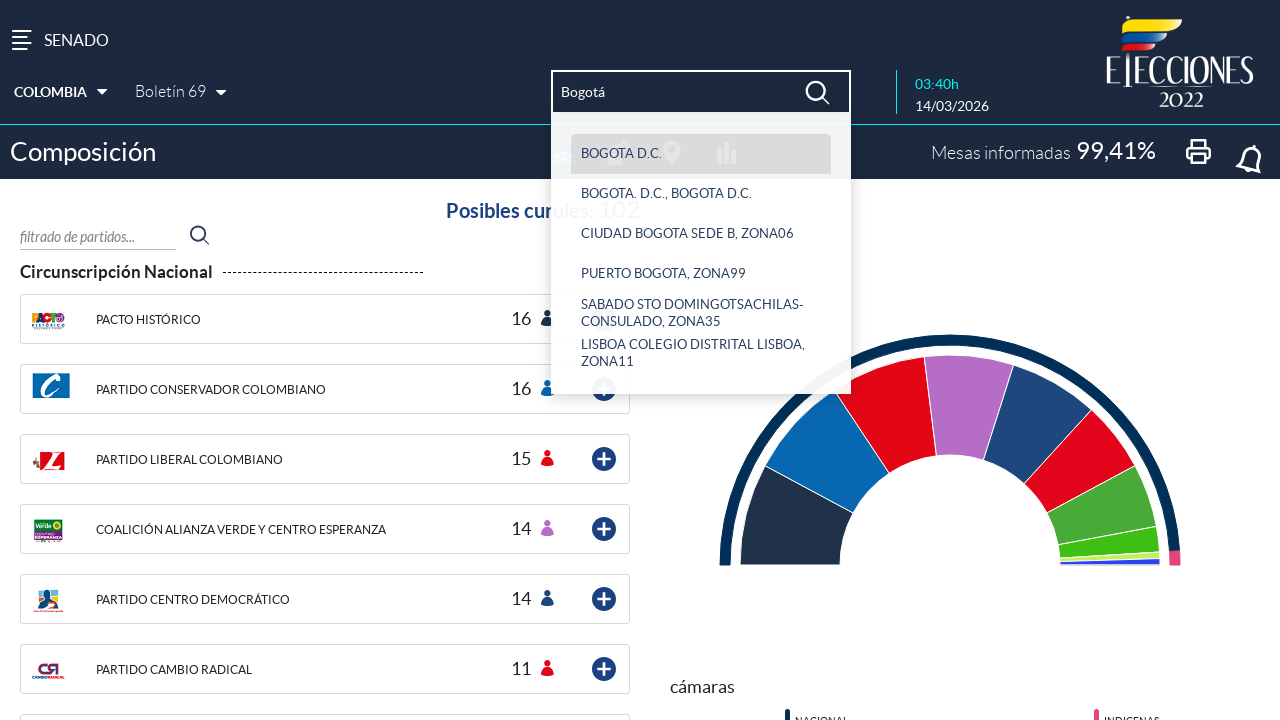

Pressed Enter to select the first search result on #downshift-0-input
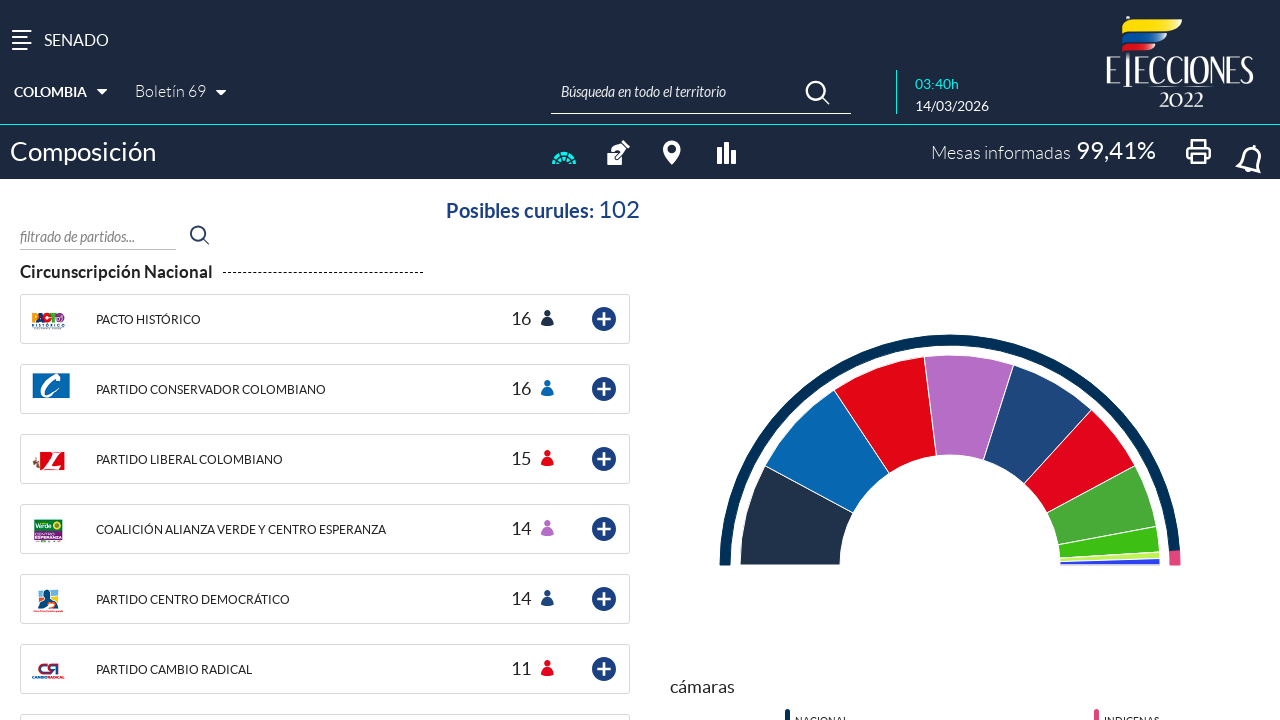

Waited 5 seconds for electoral results to load
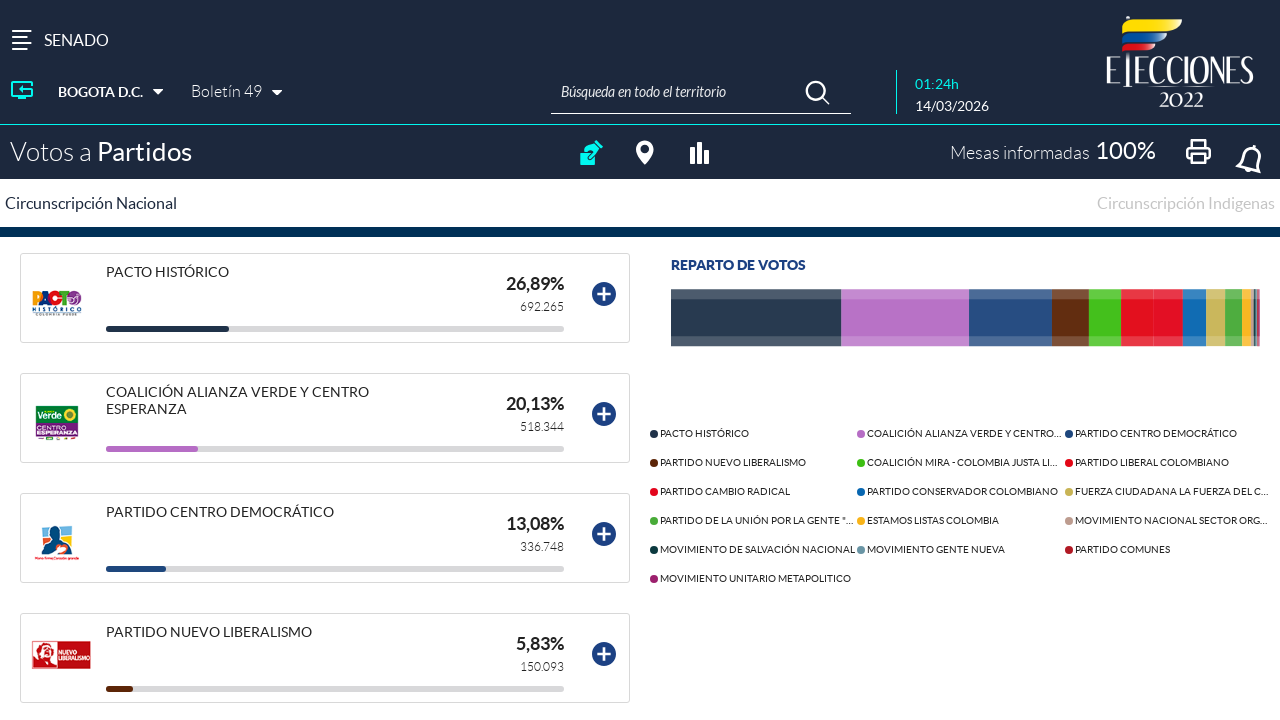

Party result buttons appeared on the page
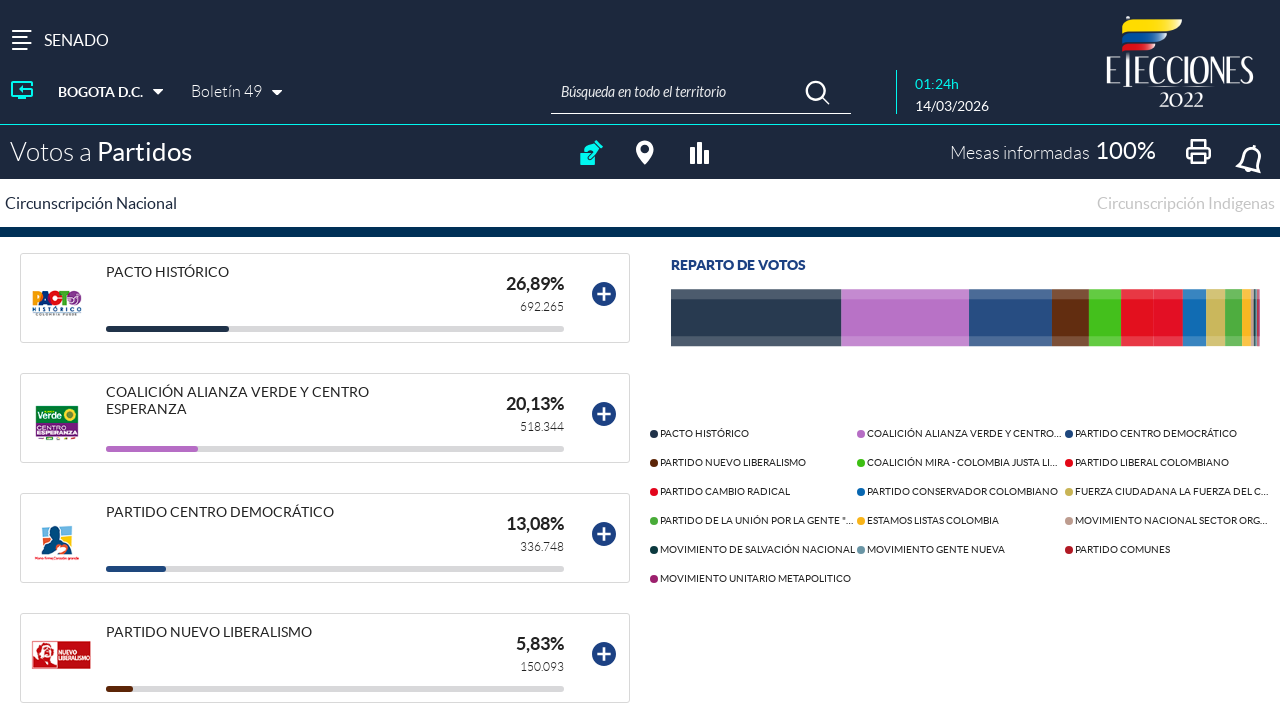

Found 16 party expand/collapse buttons
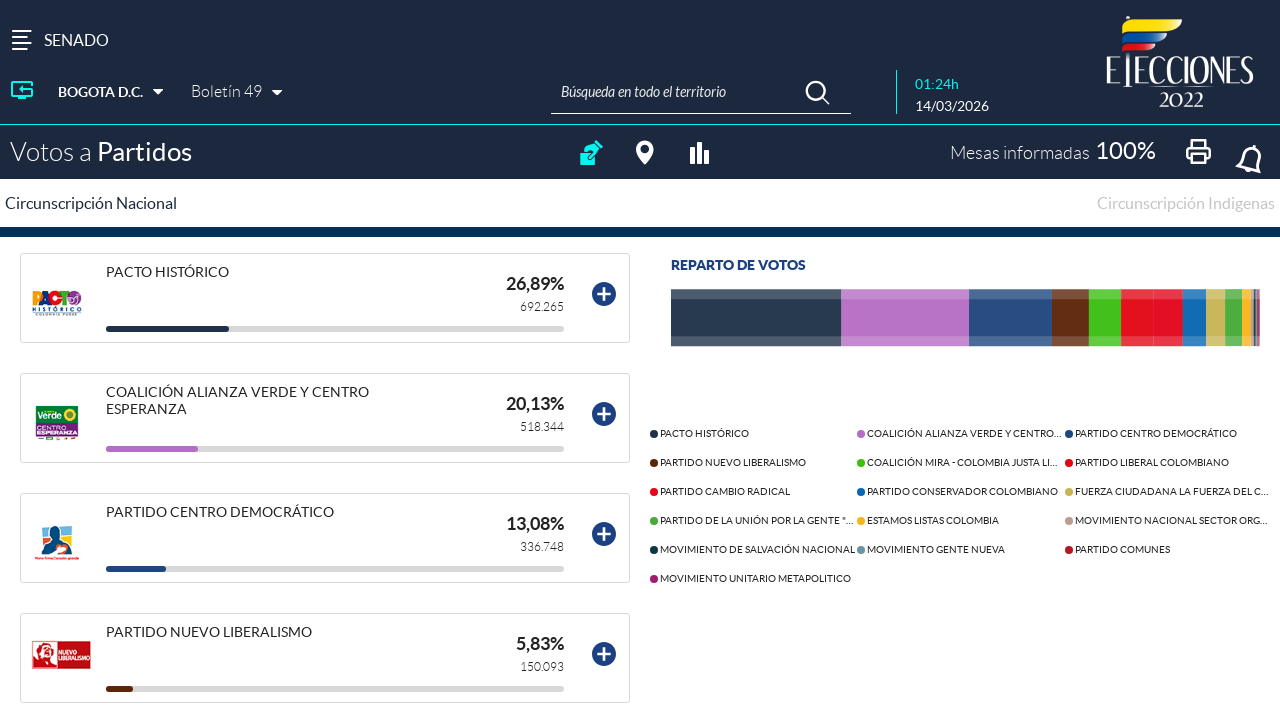

Scrolled party button 1 into view
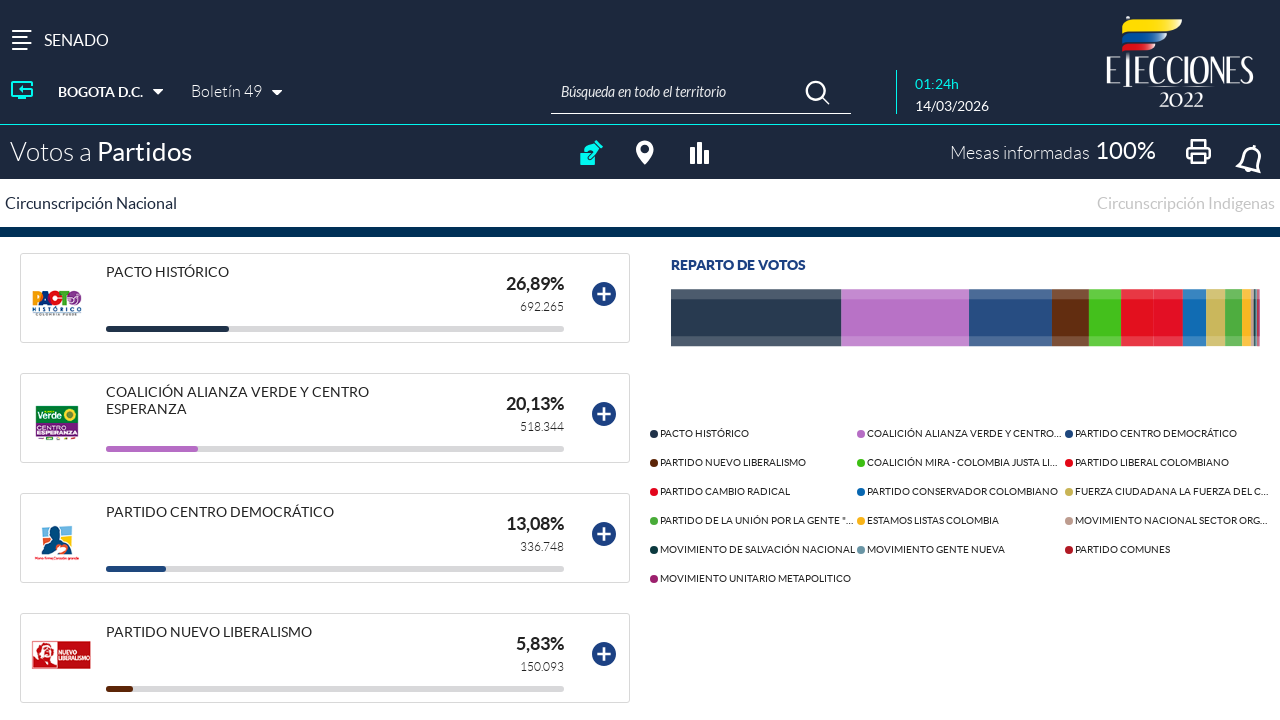

Waited 500ms before clicking expand button
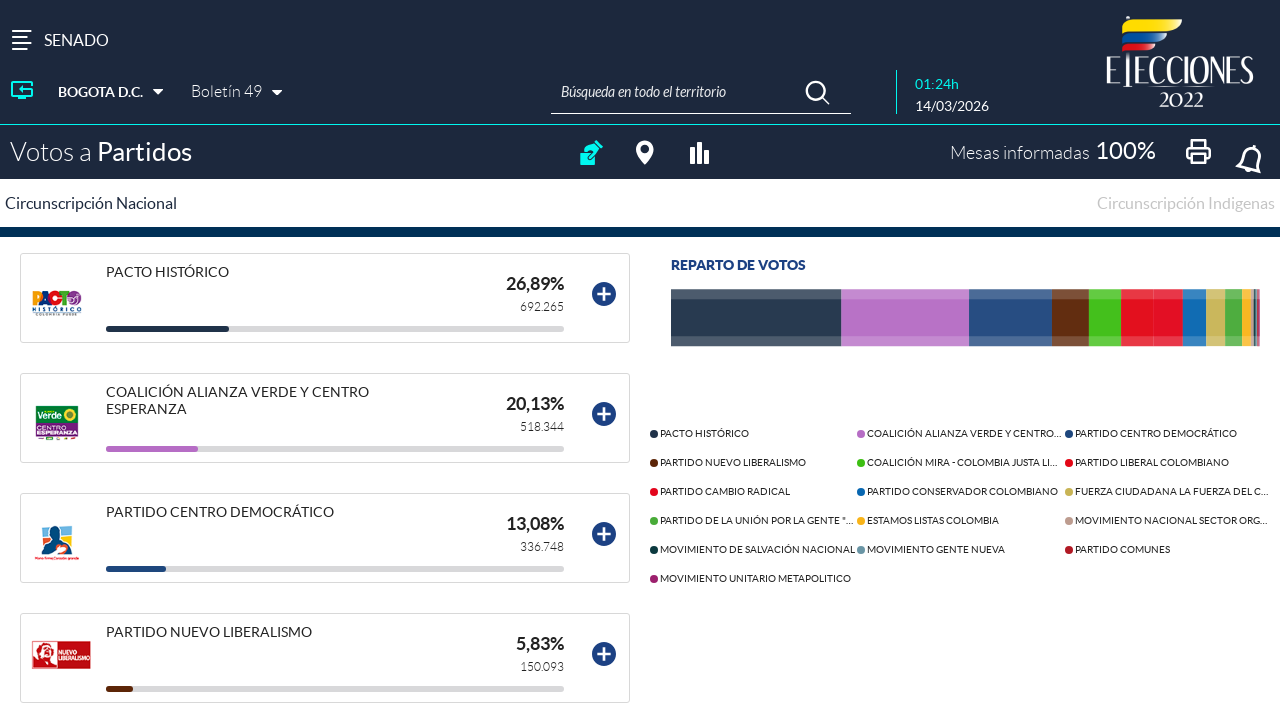

Clicked to expand party section 1 at (604, 298) on div.containerMasMenos button >> nth=0
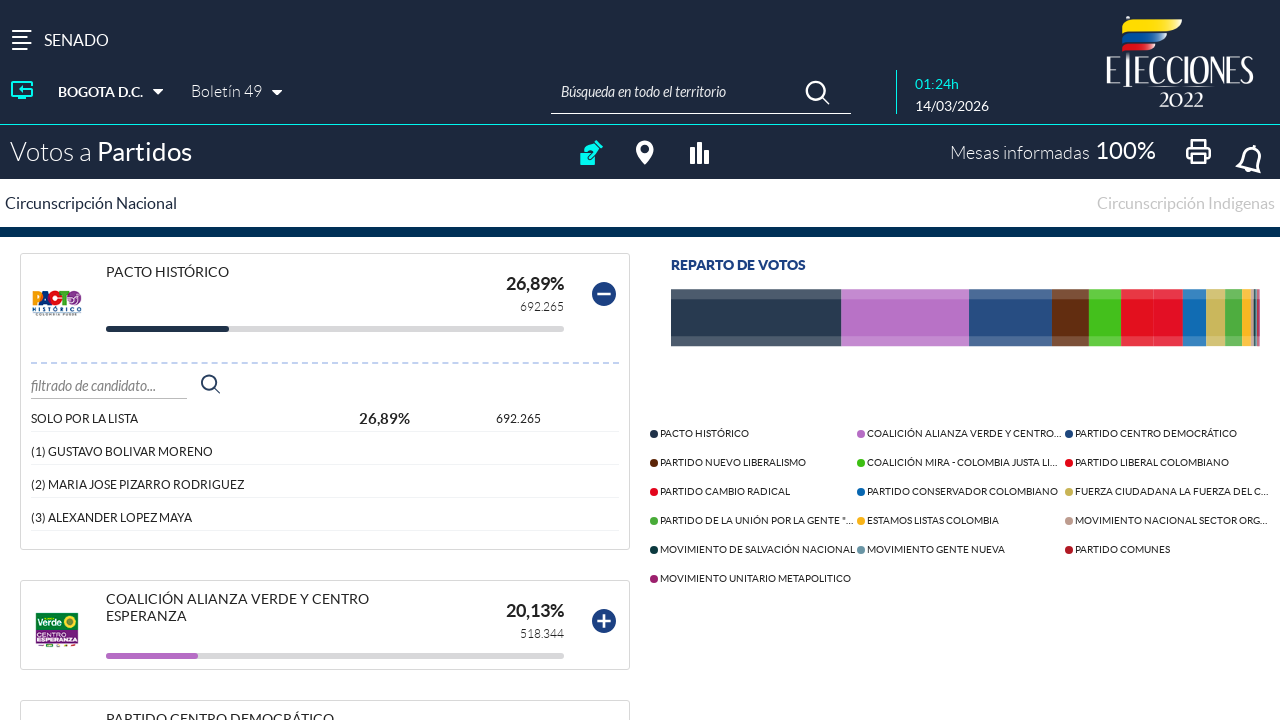

Candidate list for party 1 loaded
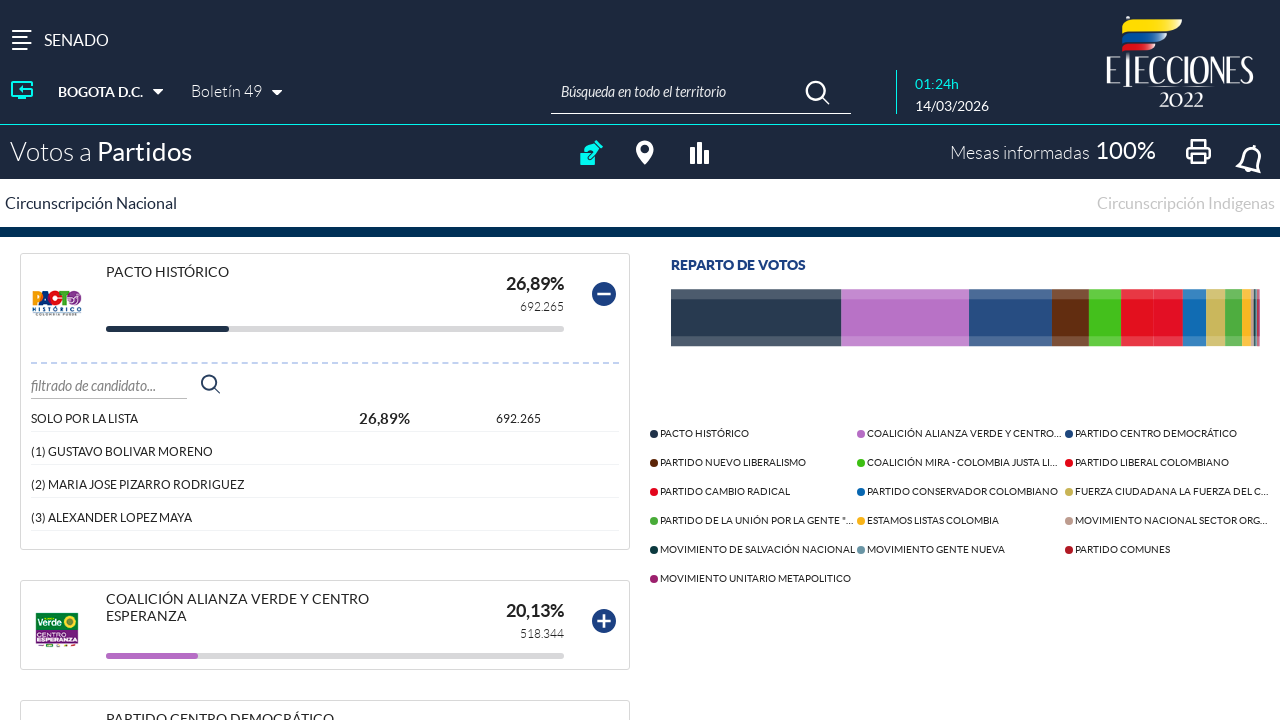

Waited 1 second to view candidate details
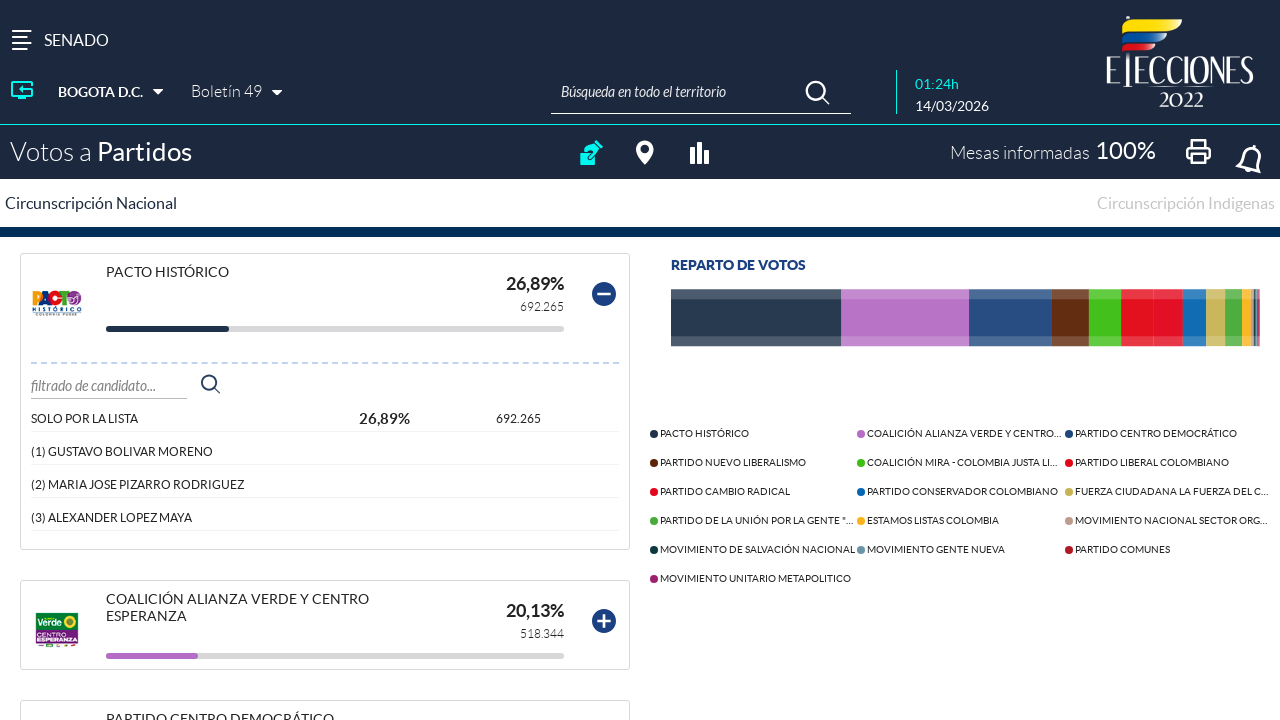

Clicked to collapse party section 1 at (604, 298) on div.containerMasMenos button >> nth=0
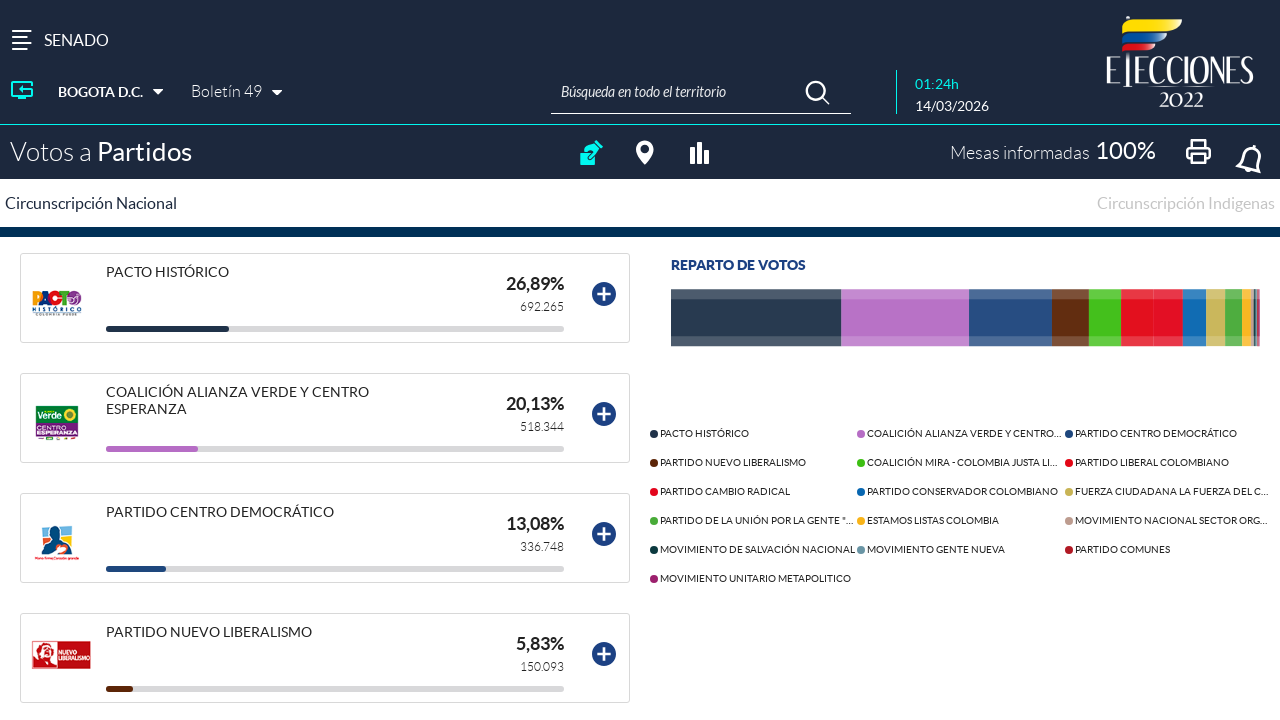

Waited 500ms after collapsing party section
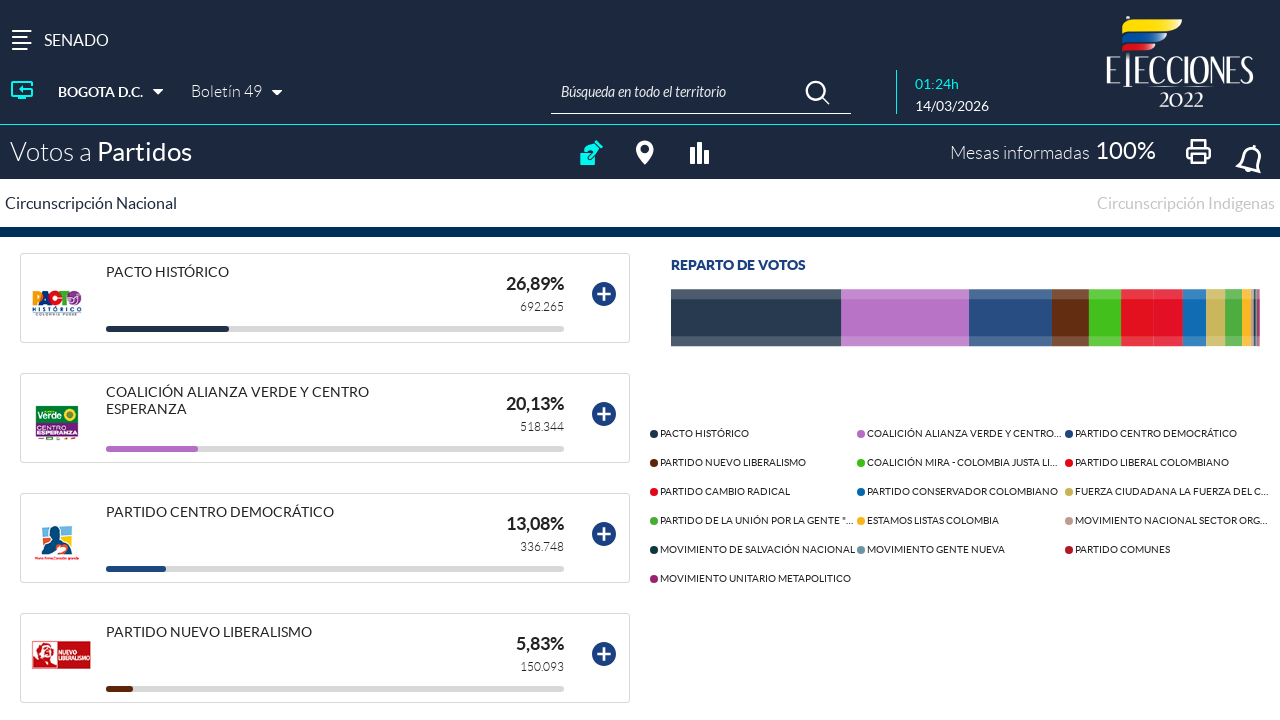

Scrolled party button 2 into view
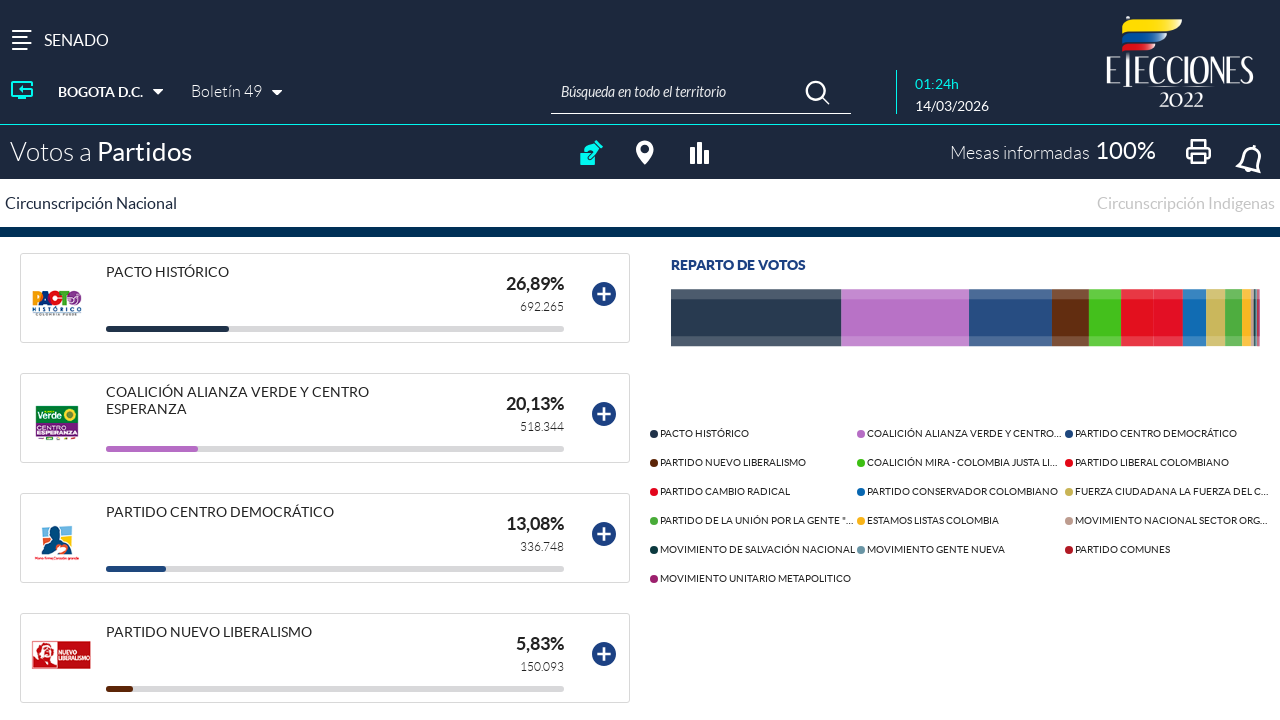

Waited 500ms before clicking expand button
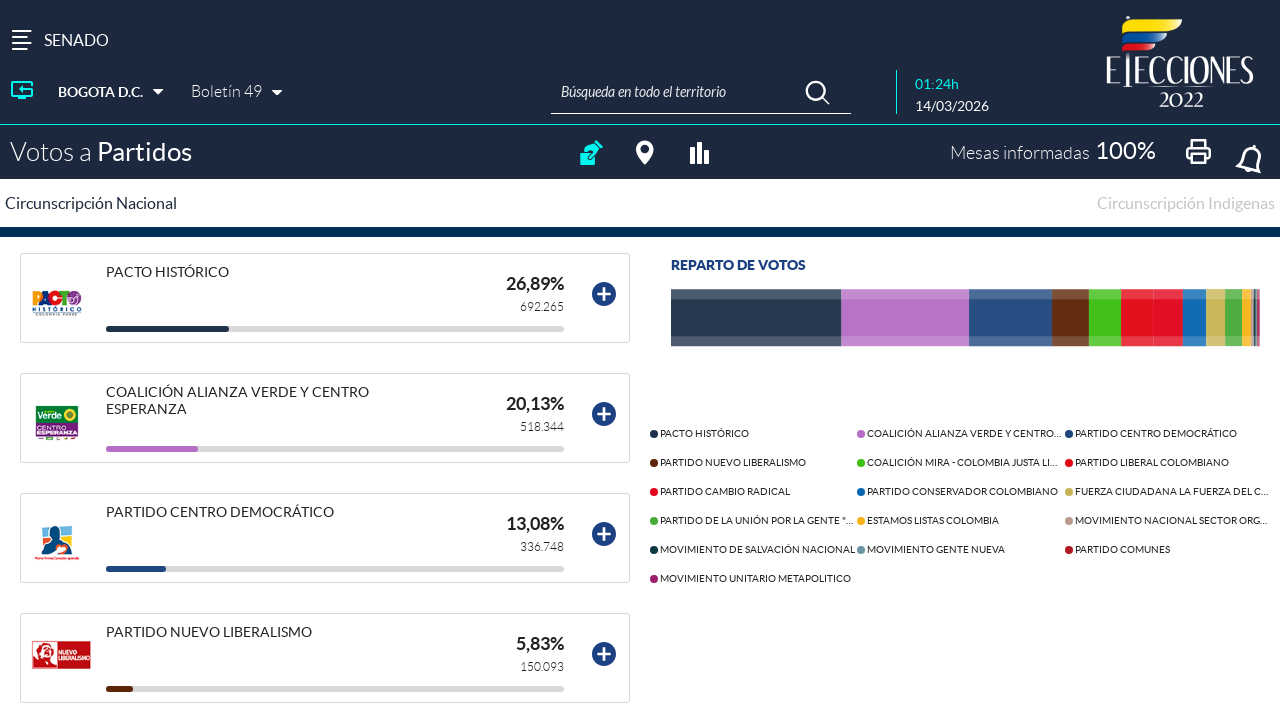

Clicked to expand party section 2 at (604, 418) on div.containerMasMenos button >> nth=1
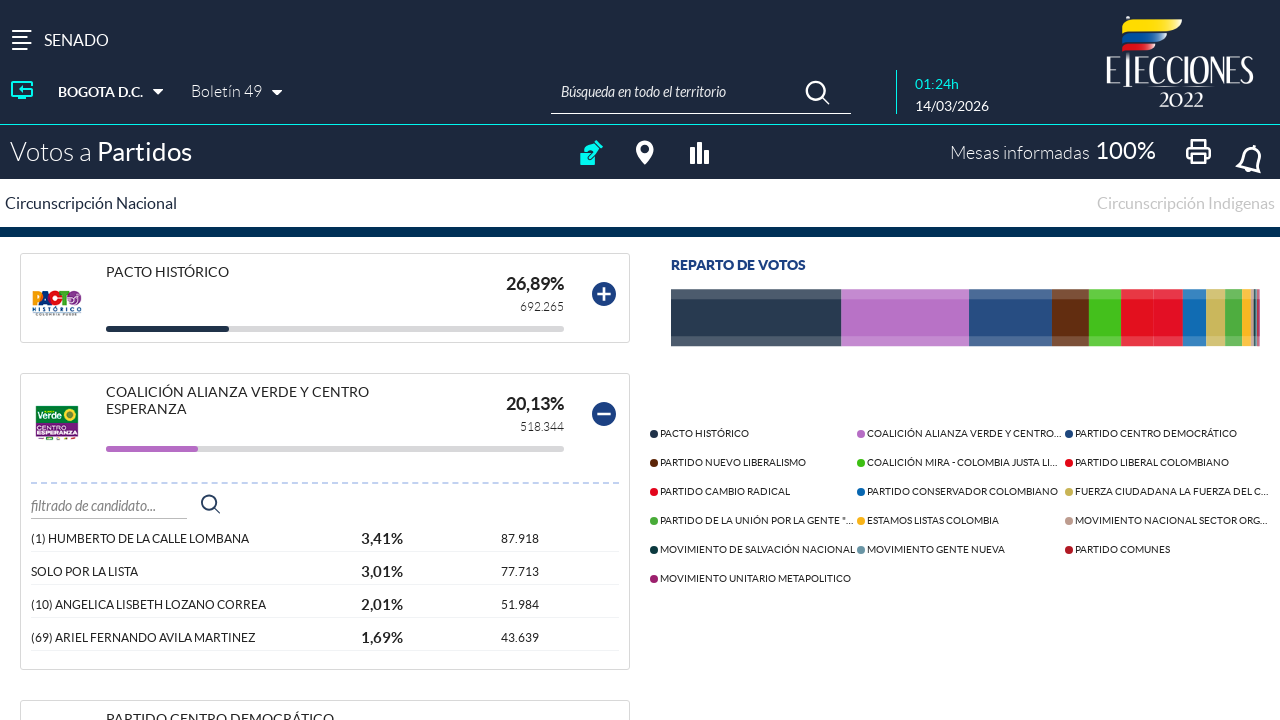

Candidate list for party 2 loaded
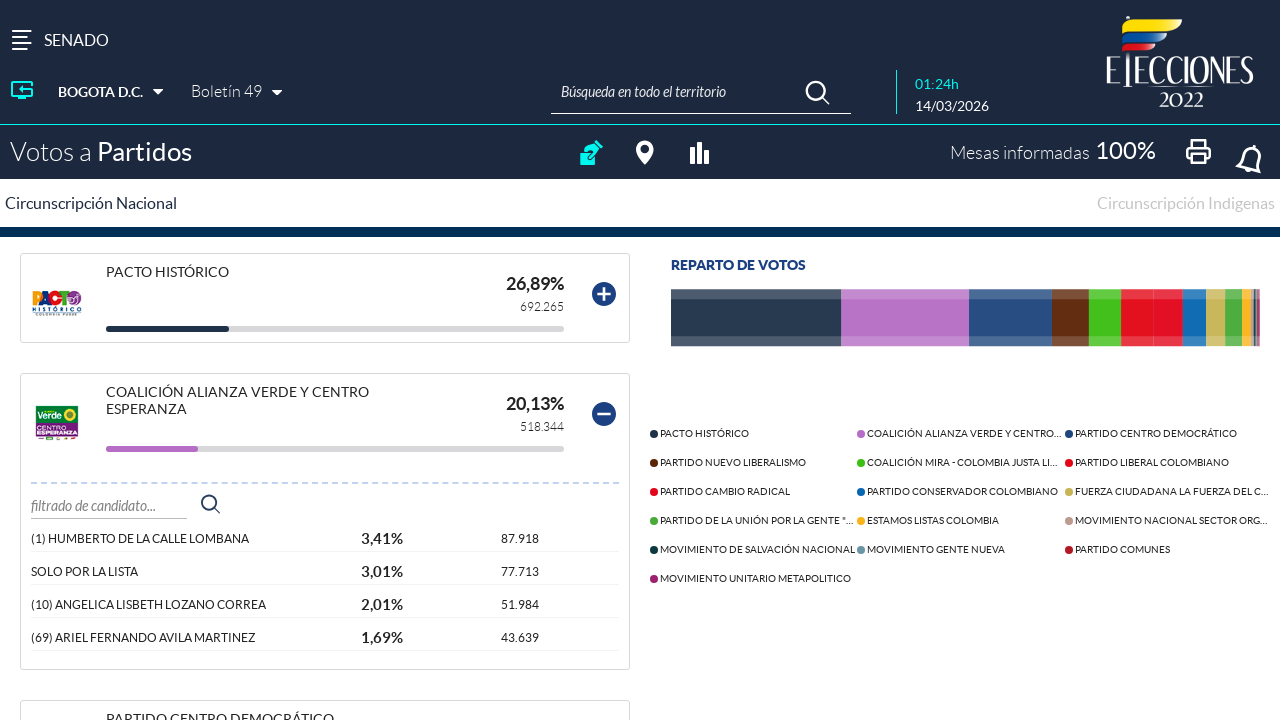

Waited 1 second to view candidate details
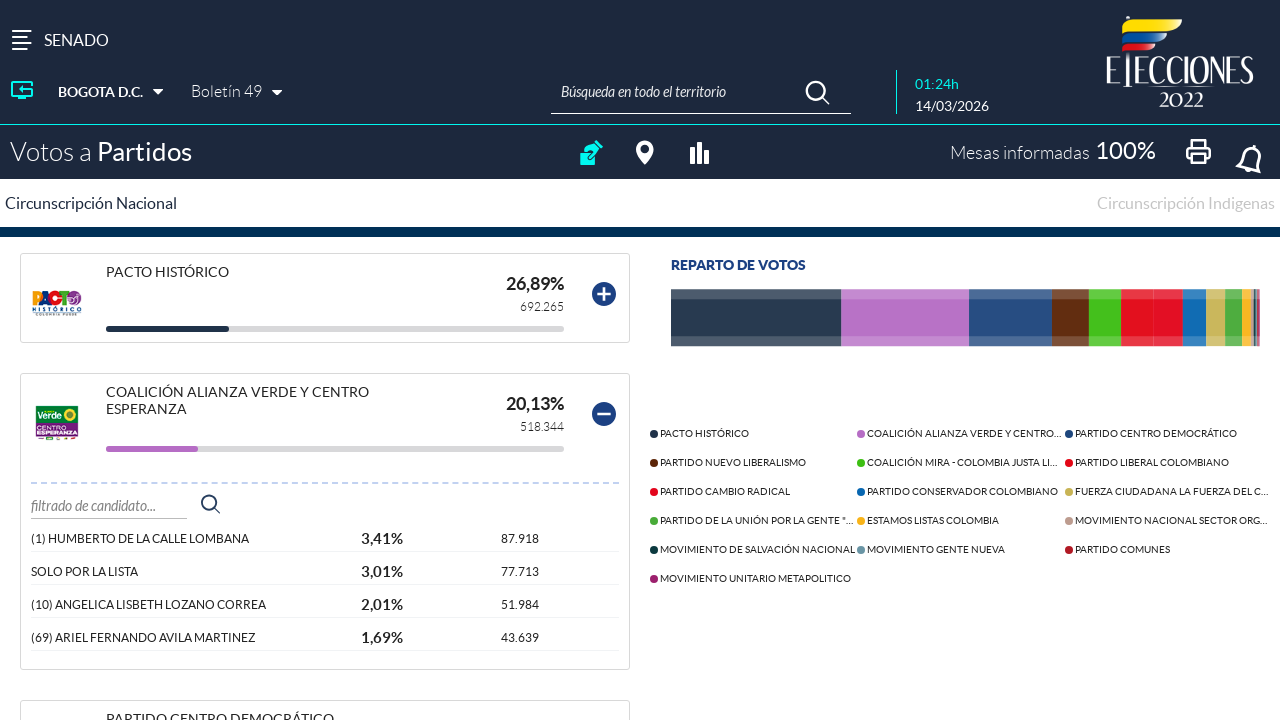

Clicked to collapse party section 2 at (604, 418) on div.containerMasMenos button >> nth=1
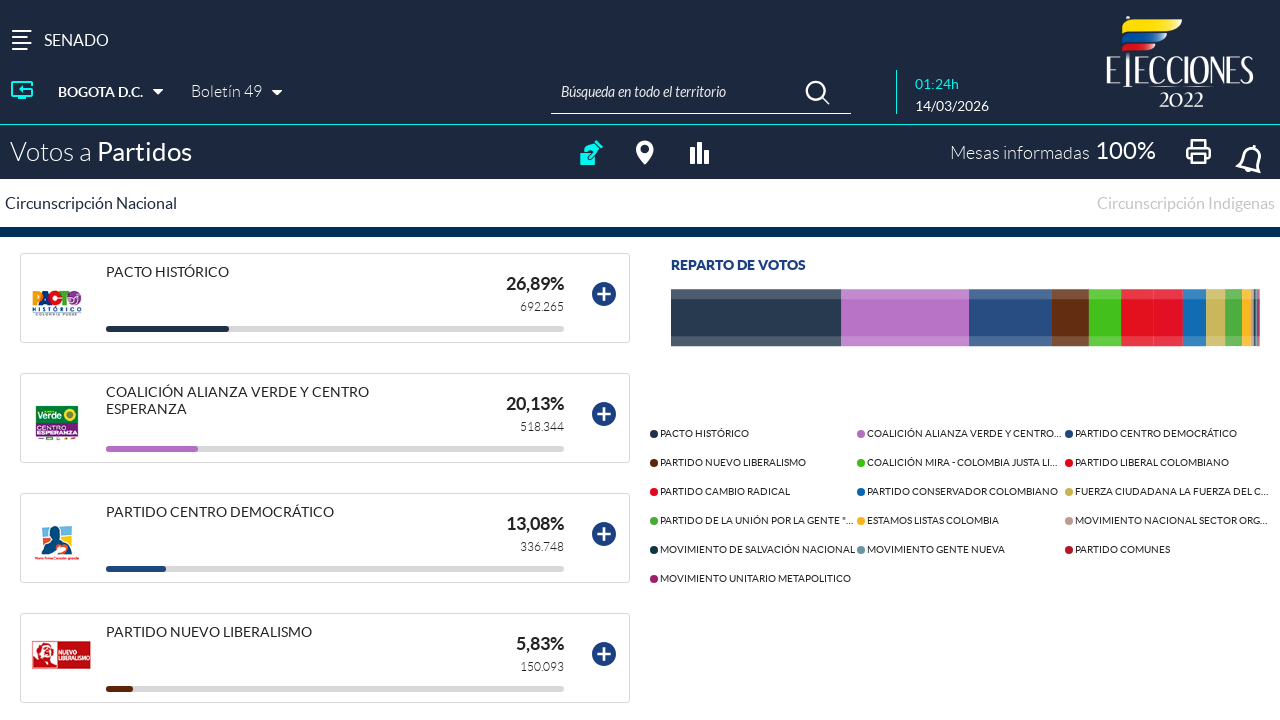

Waited 500ms after collapsing party section
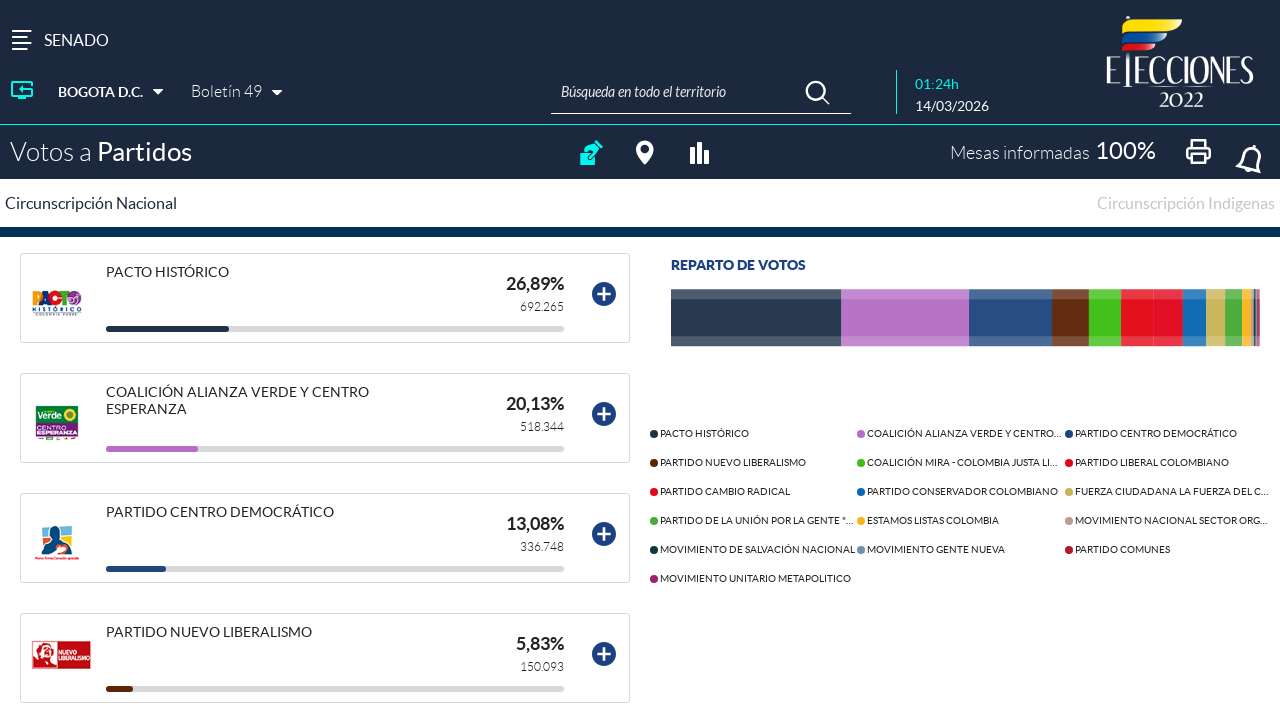

Scrolled party button 3 into view
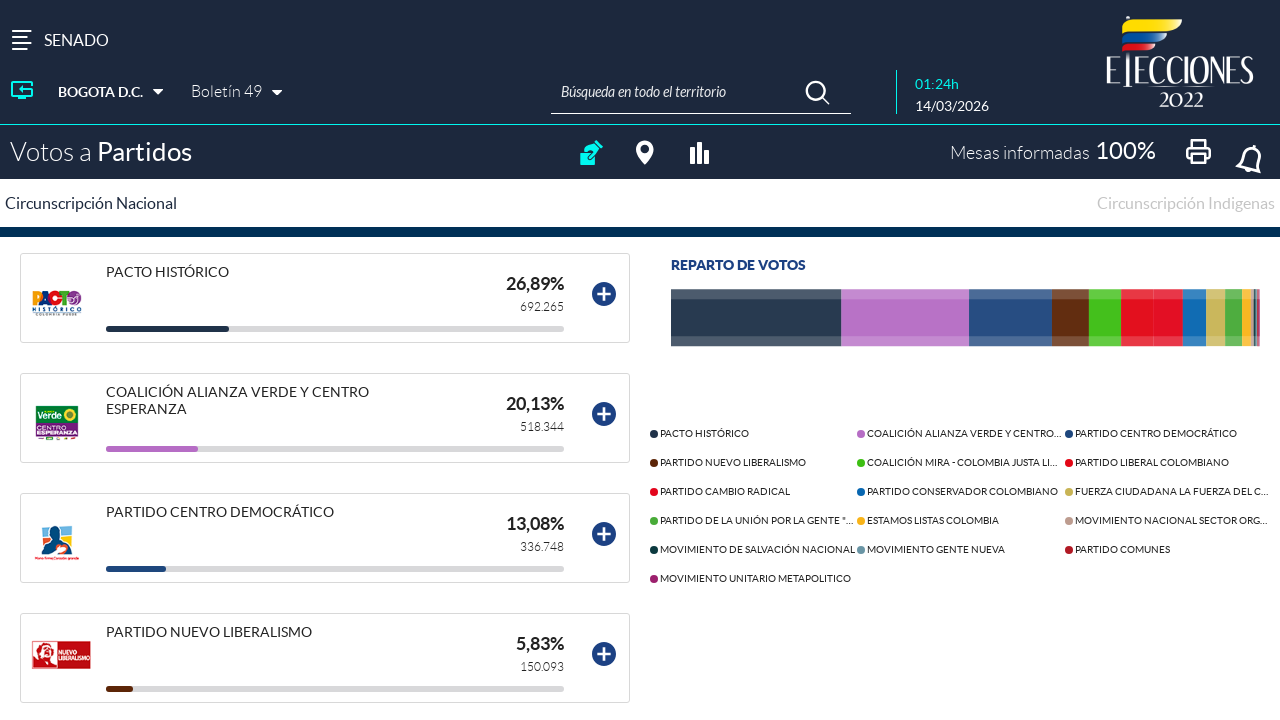

Waited 500ms before clicking expand button
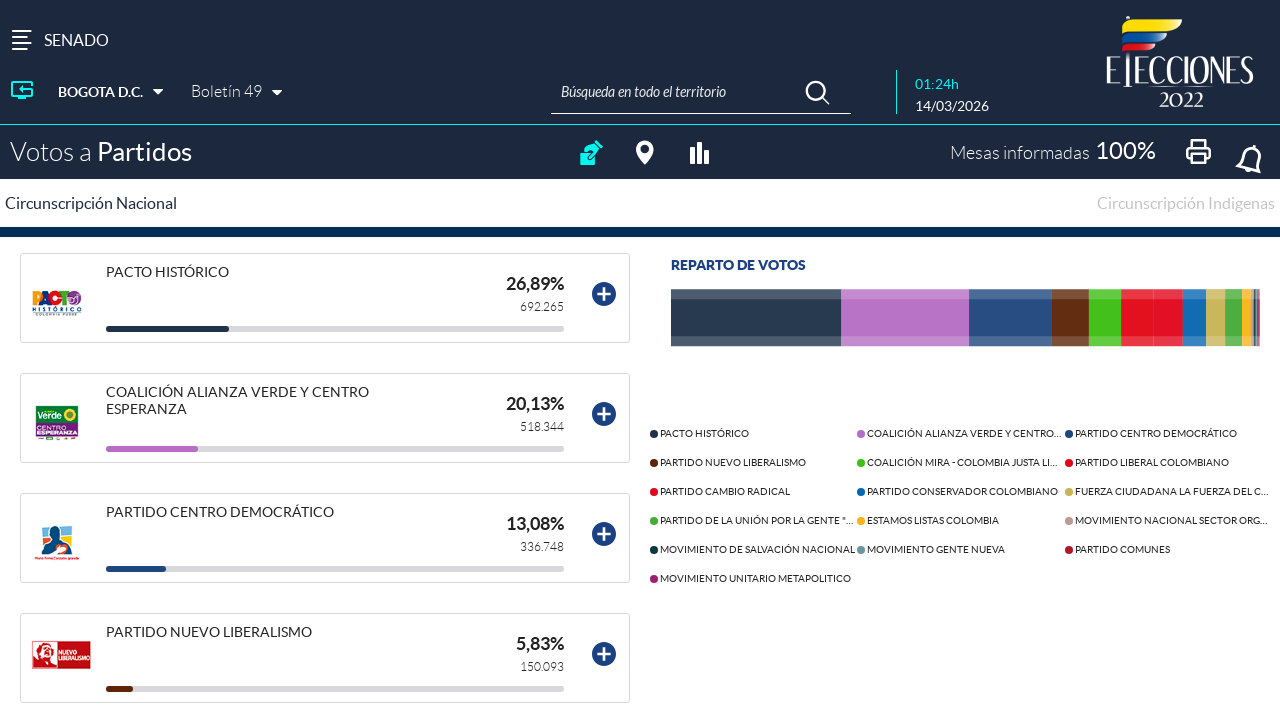

Clicked to expand party section 3 at (604, 538) on div.containerMasMenos button >> nth=2
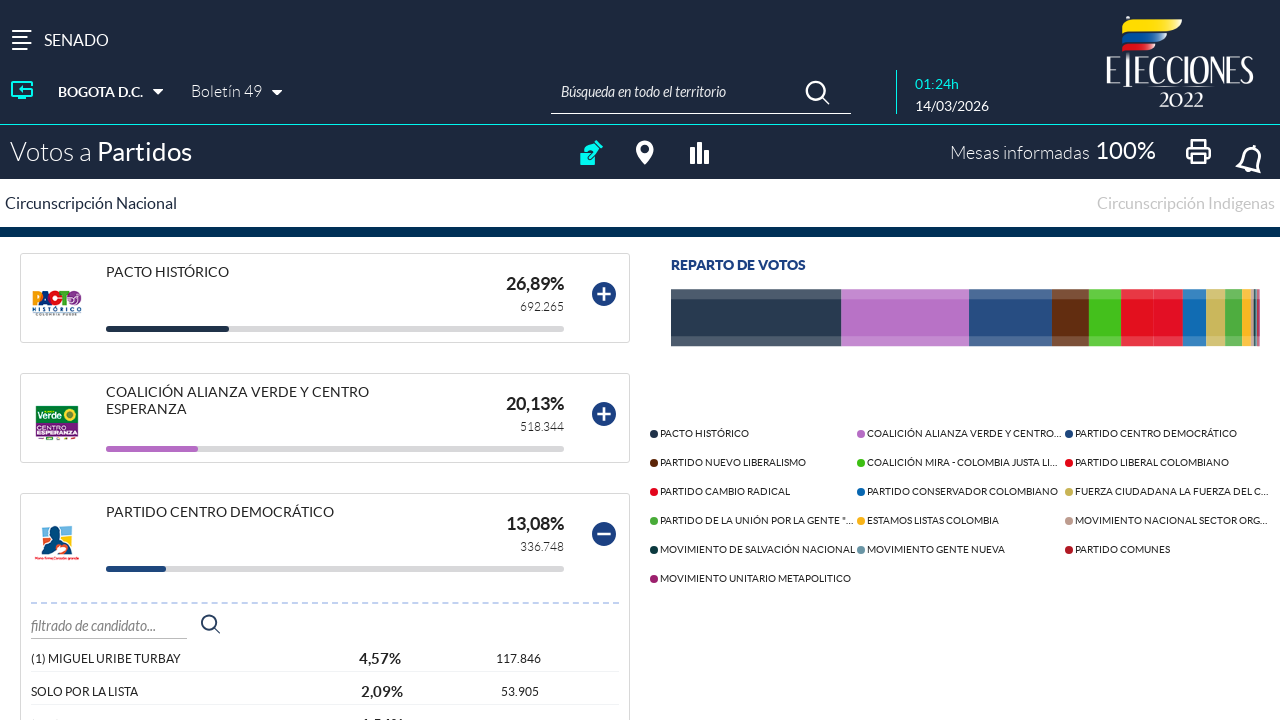

Candidate list for party 3 loaded
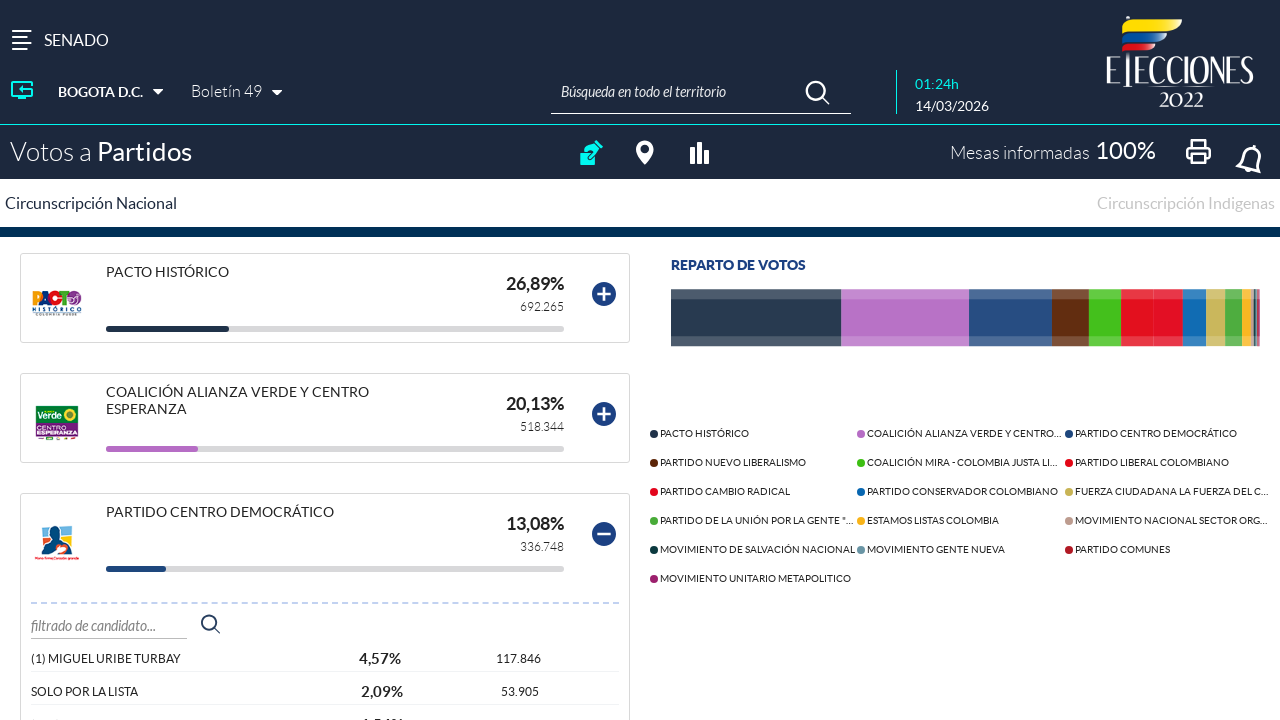

Waited 1 second to view candidate details
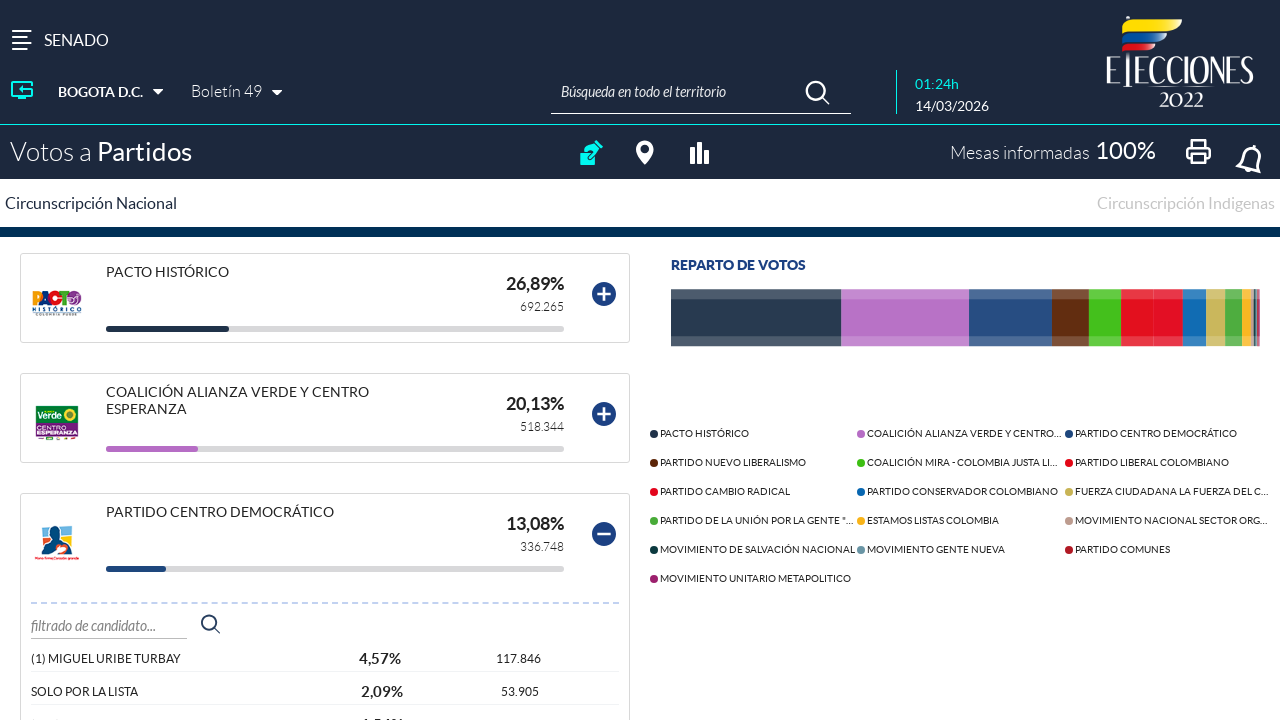

Clicked to collapse party section 3 at (604, 538) on div.containerMasMenos button >> nth=2
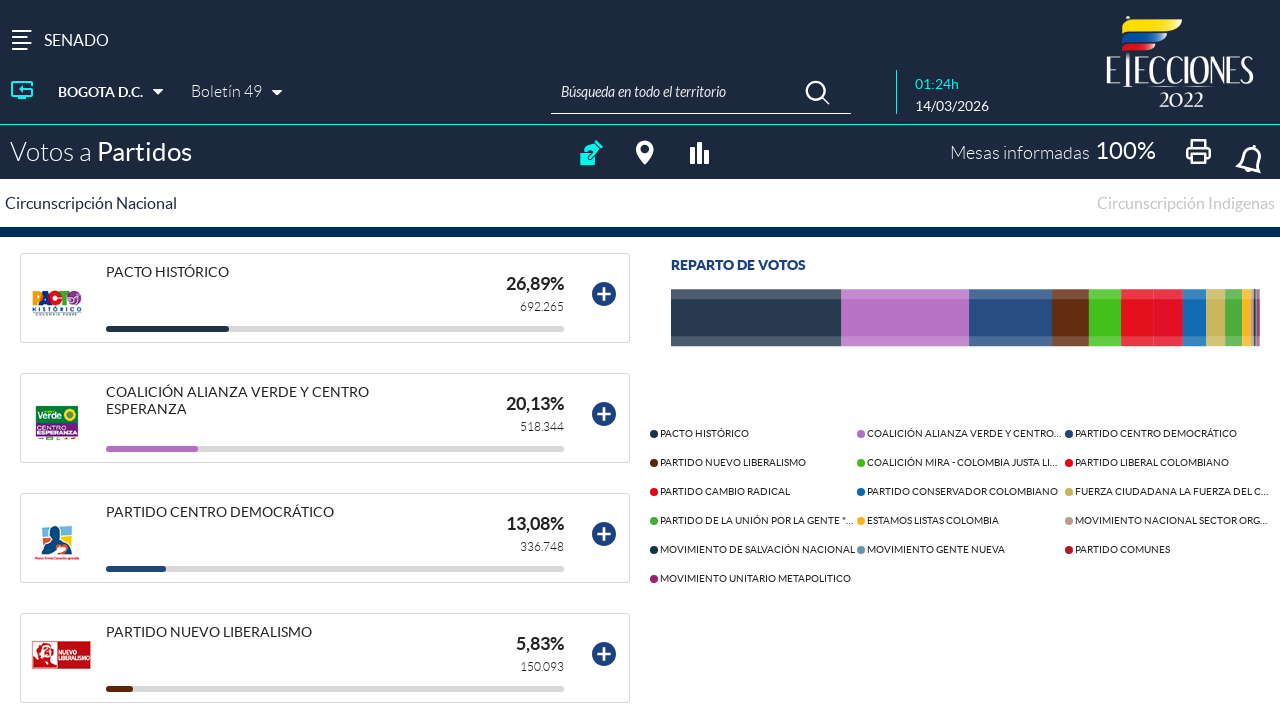

Waited 500ms after collapsing party section
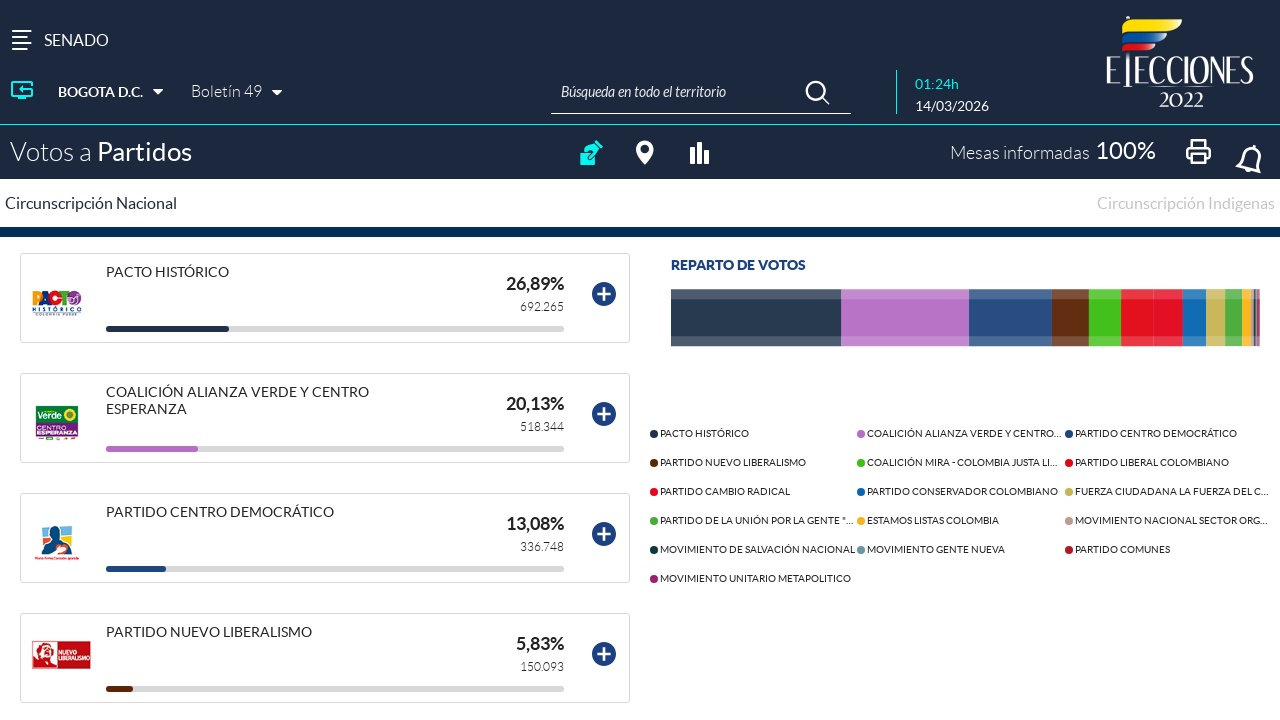

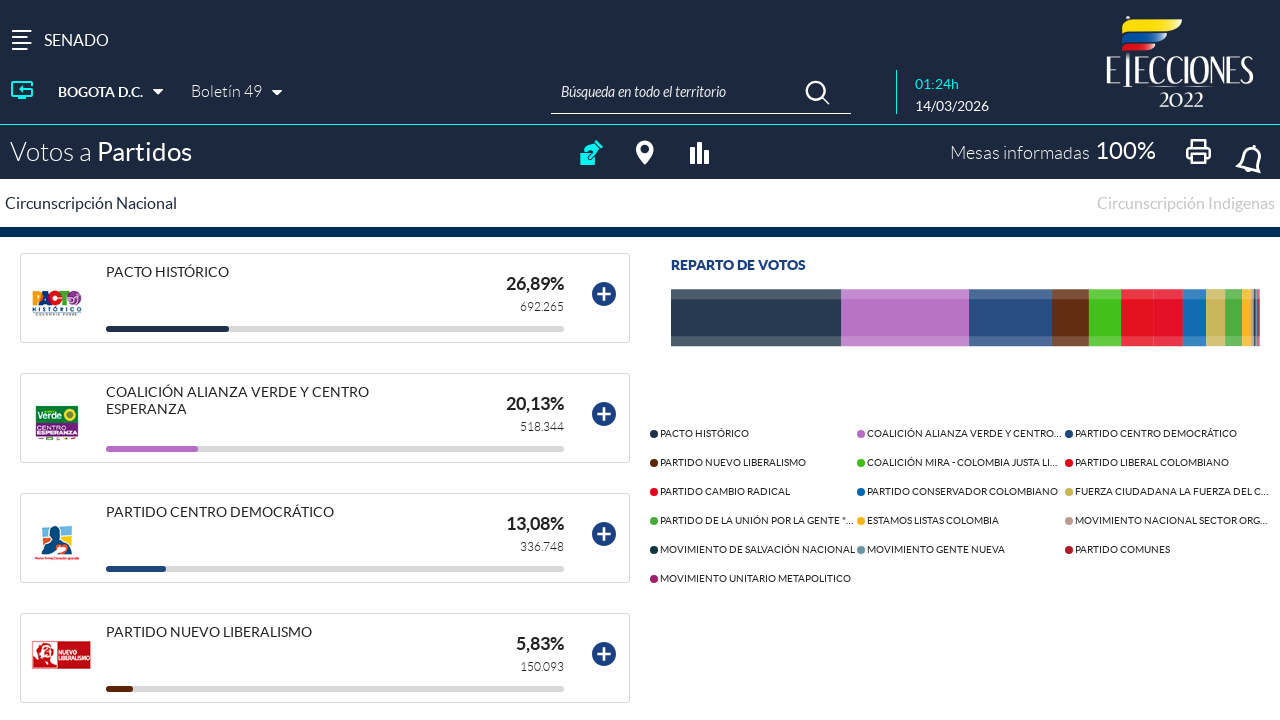